Tests that the OrangeHRM demo website loads correctly by verifying the page title contains "Orange"

Starting URL: https://opensource-demo.orangehrmlive.com/

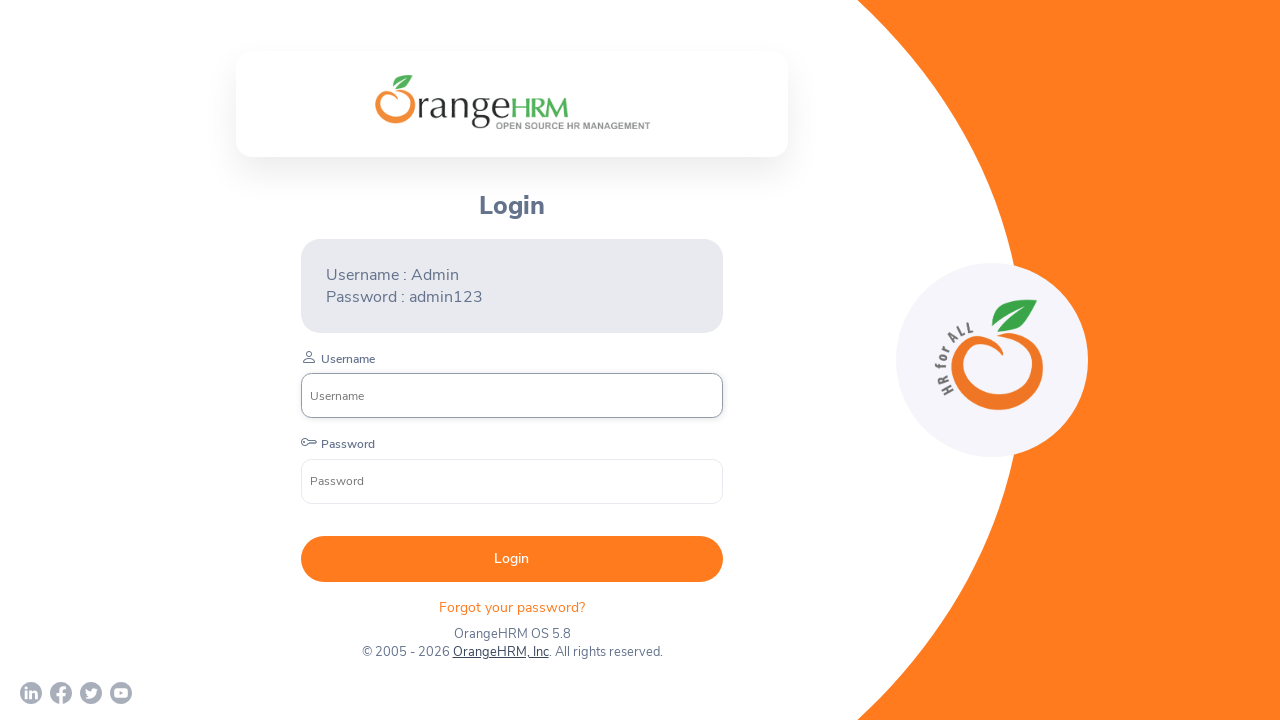

Navigated to OrangeHRM demo website
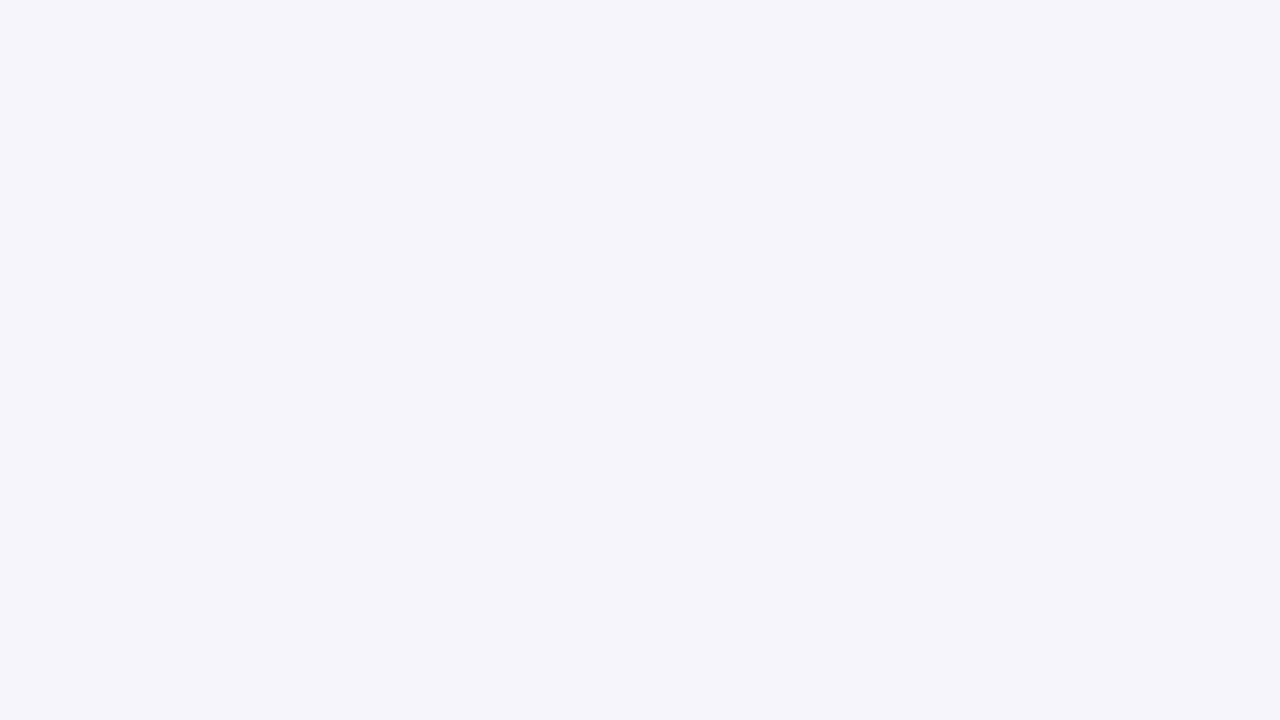

Verified page title contains 'Orange'
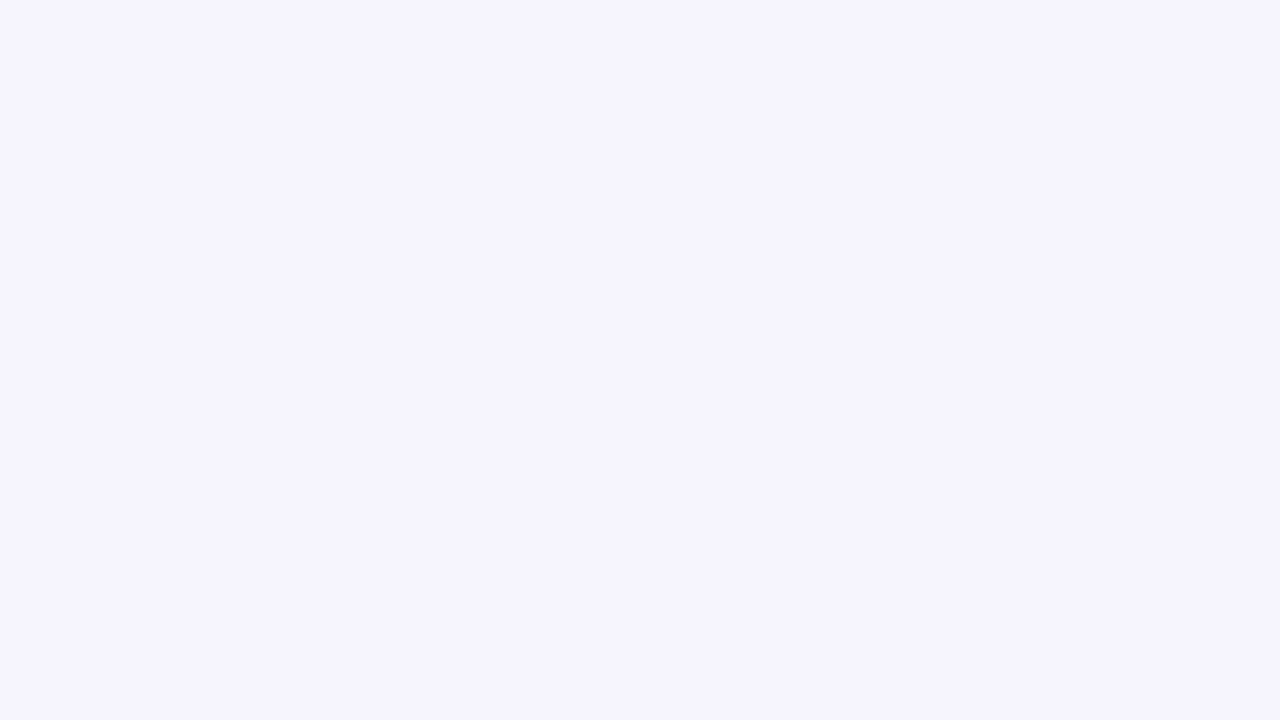

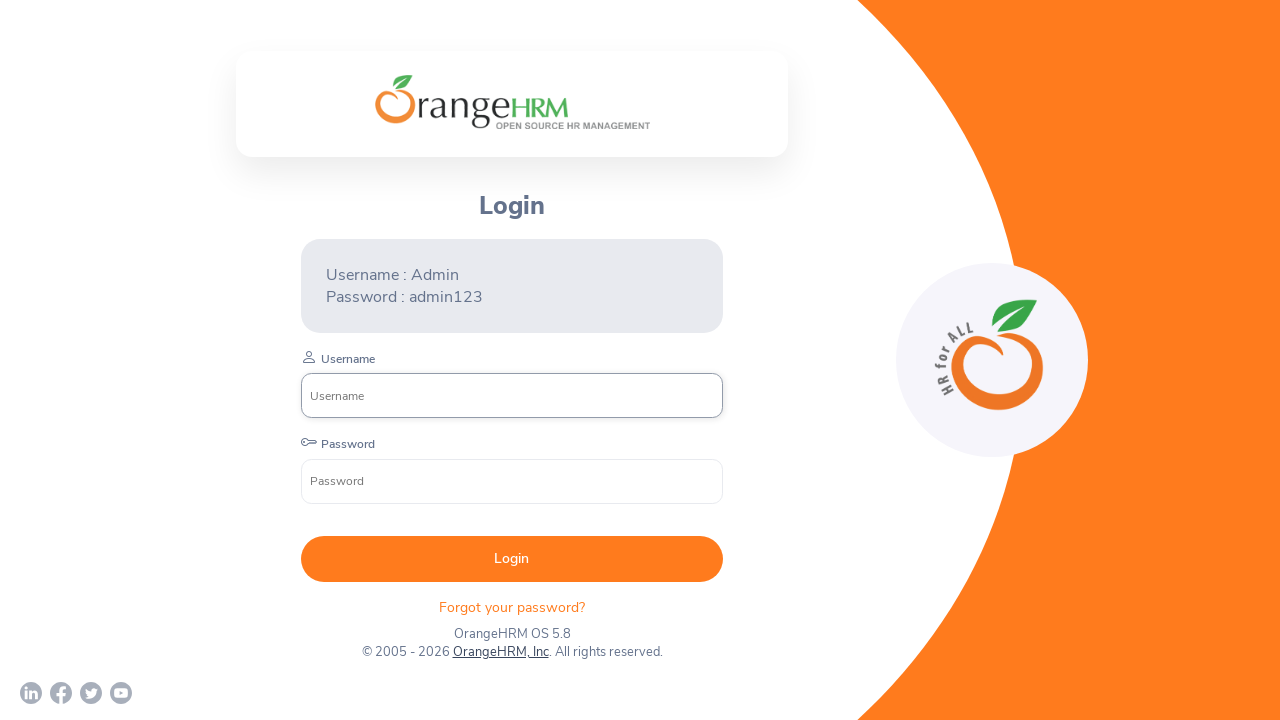